Tests interaction with a text field that can be hidden and shown, demonstrating how to fill a hidden field using JavaScript and then reveal it

Starting URL: https://www.letskodeit.com/practice

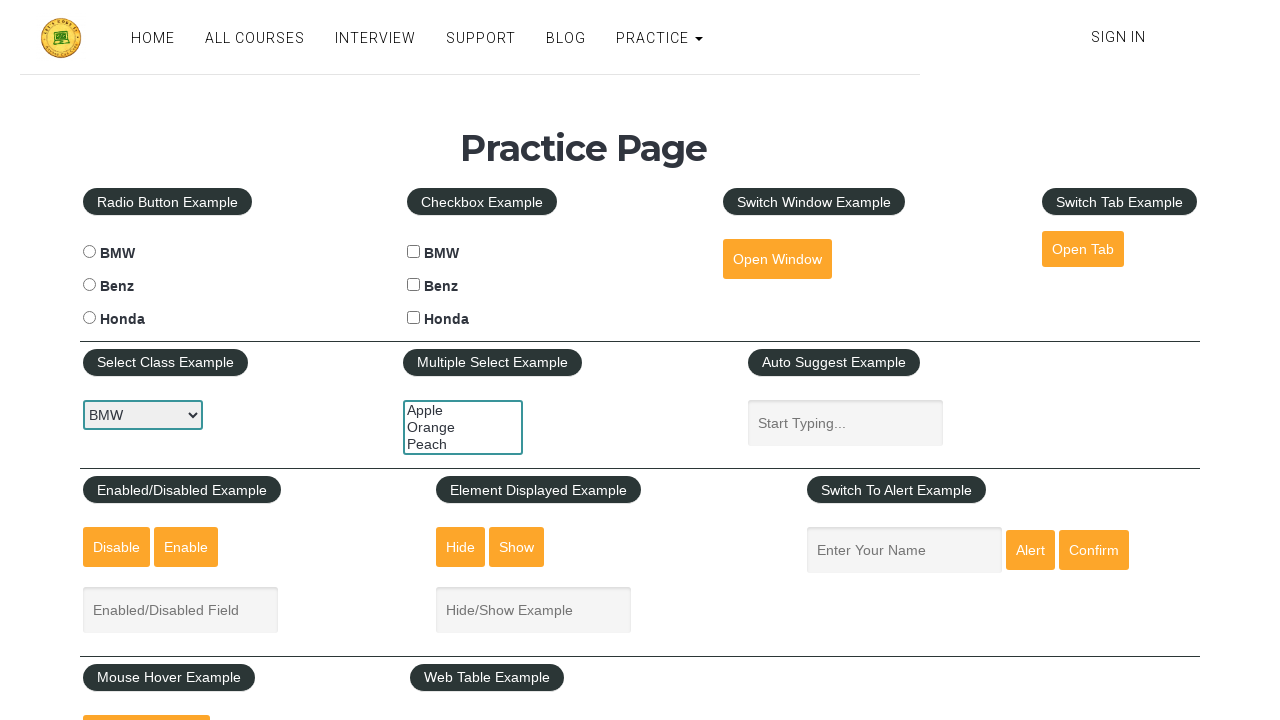

Clicked button to hide the text field at (461, 547) on xpath=//*[@id='hide-textbox']
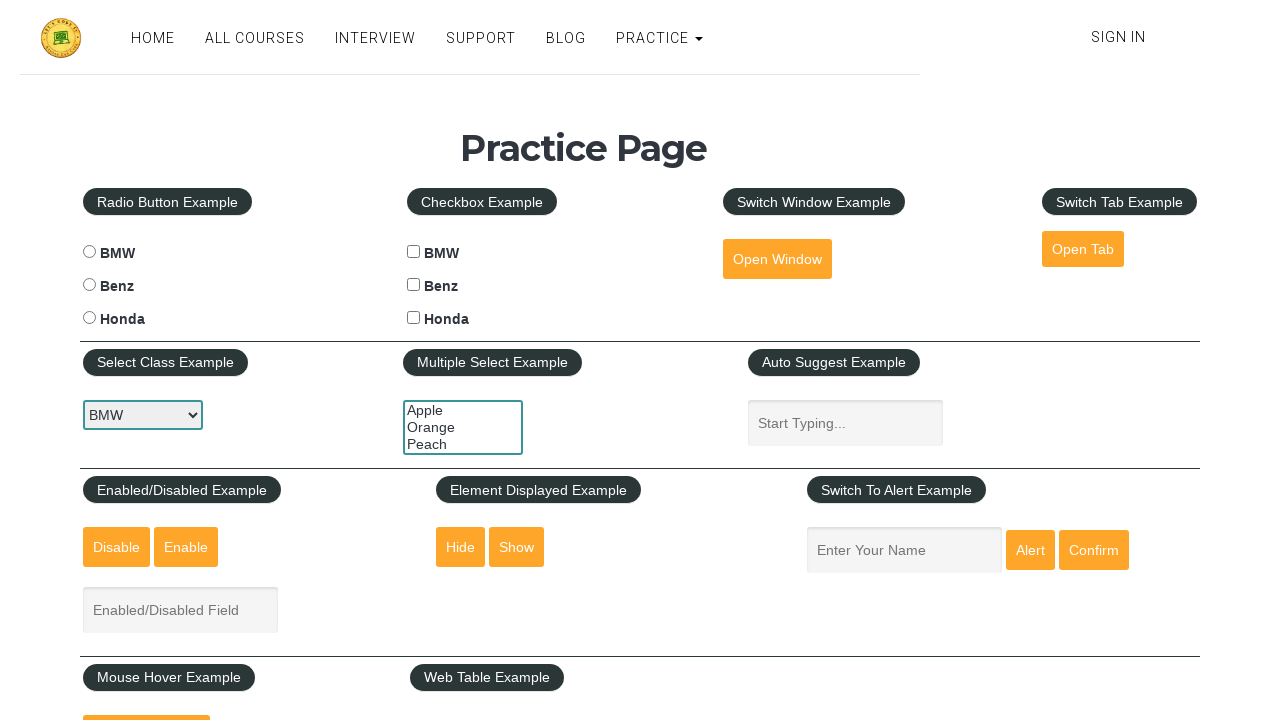

Used JavaScript to fill hidden text field with 'Selenium'
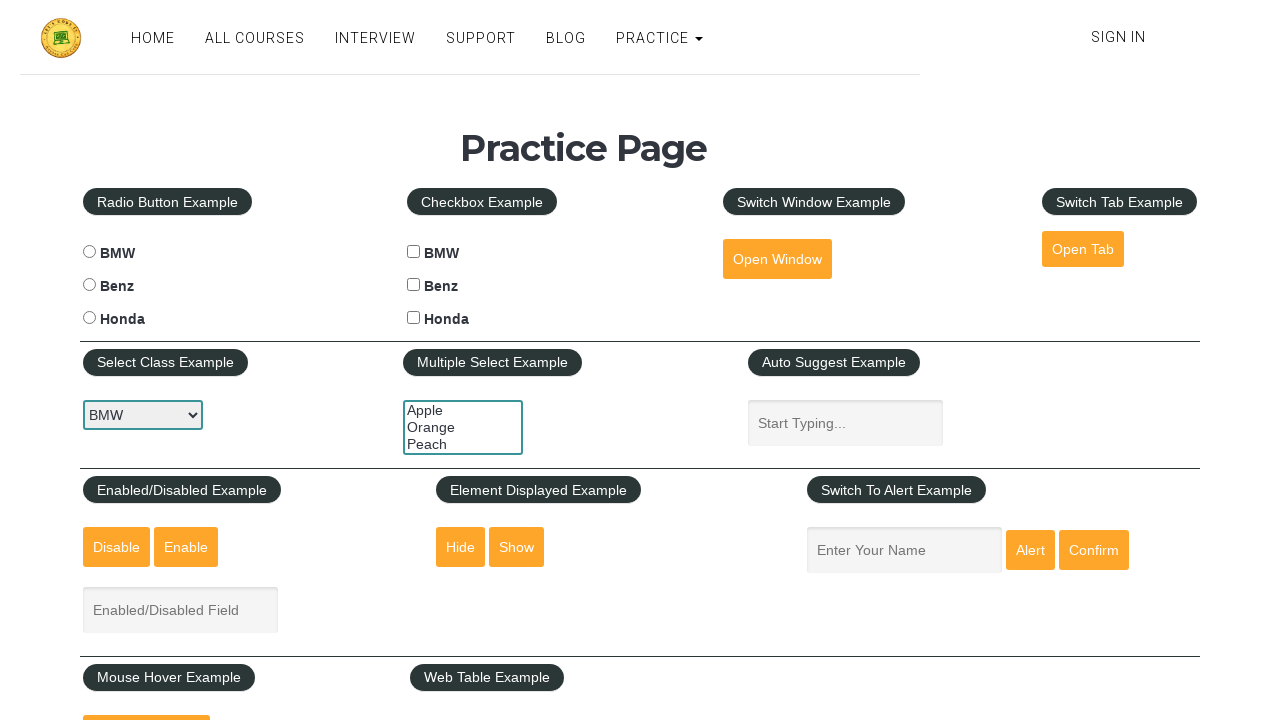

Verified hidden text field value is 'Selenium'
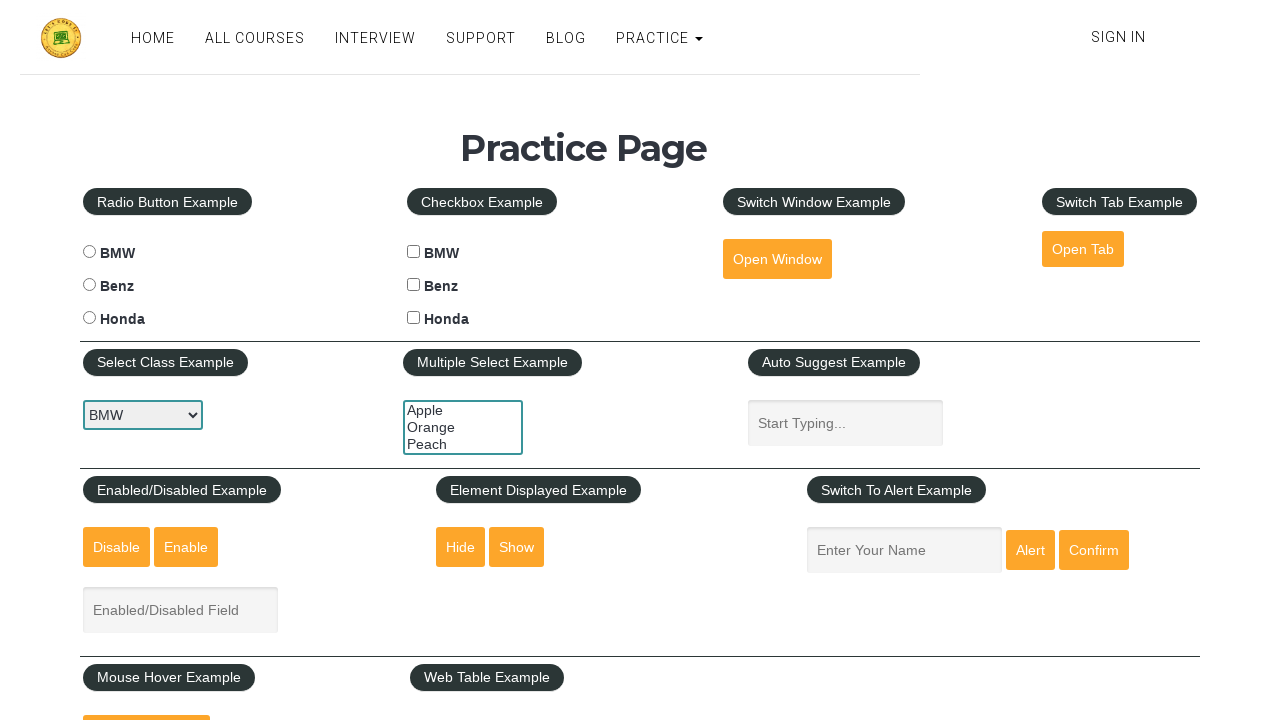

Clicked button to reveal the text field at (517, 547) on #show-textbox
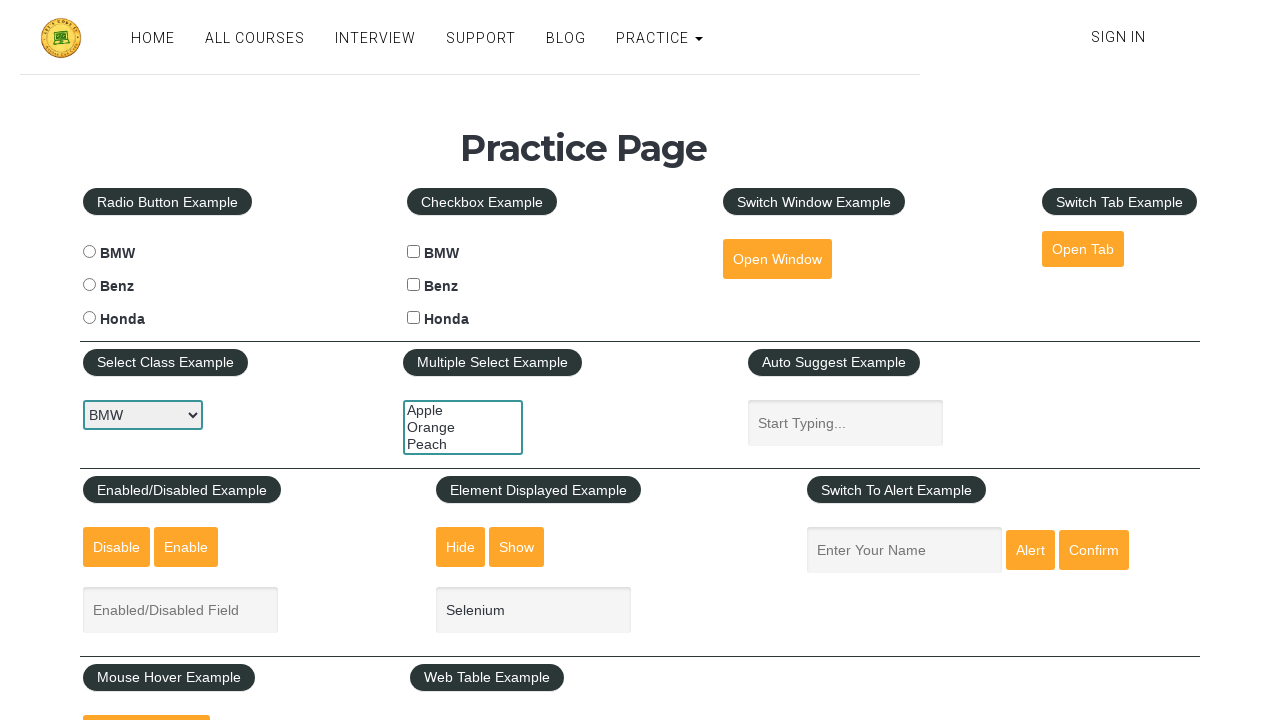

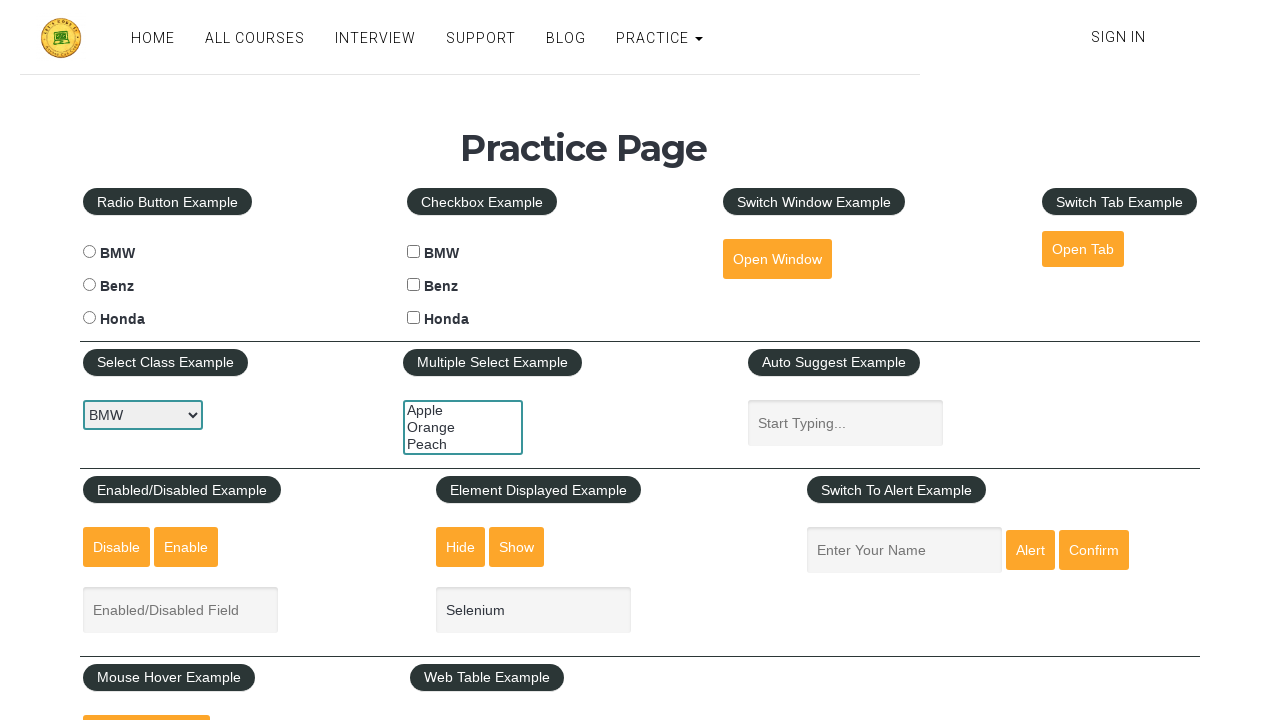